Tests browser window size manipulation by maximizing the window, reading its size, and then resizing it to specific dimensions (1000x500).

Starting URL: https://kite.zerodha.com/

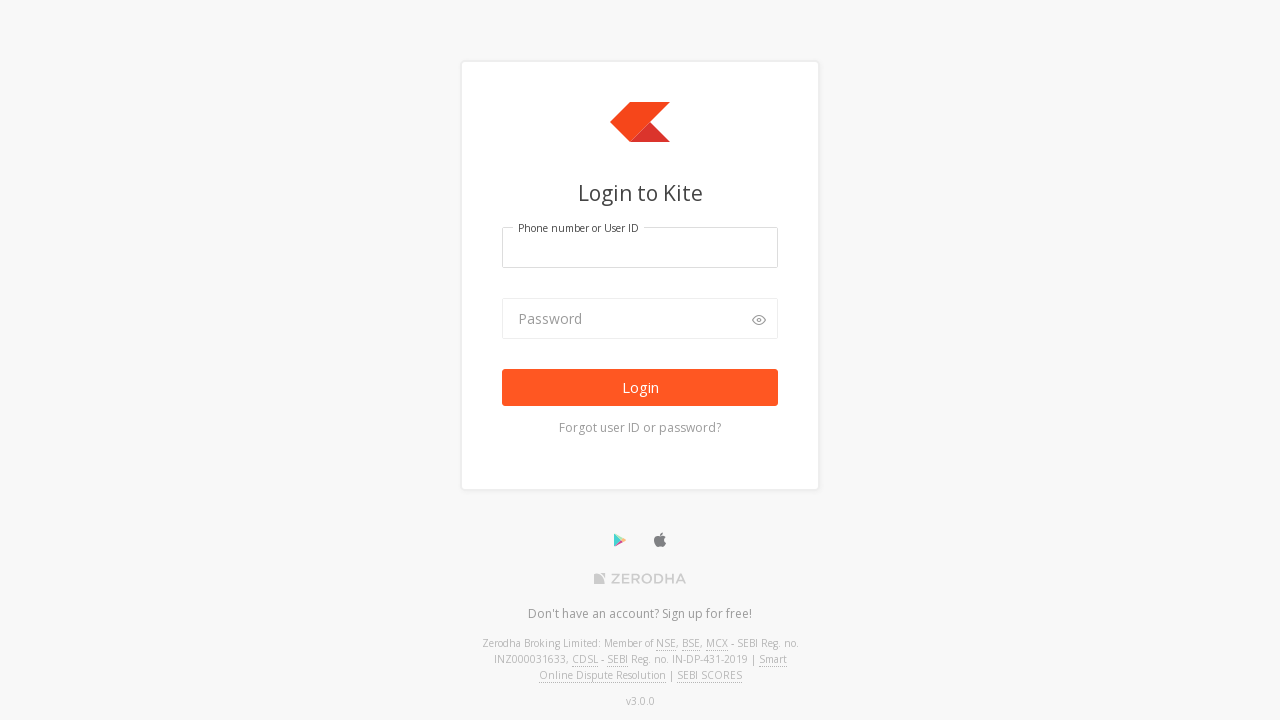

Set viewport size to 1920x1080 (maximized)
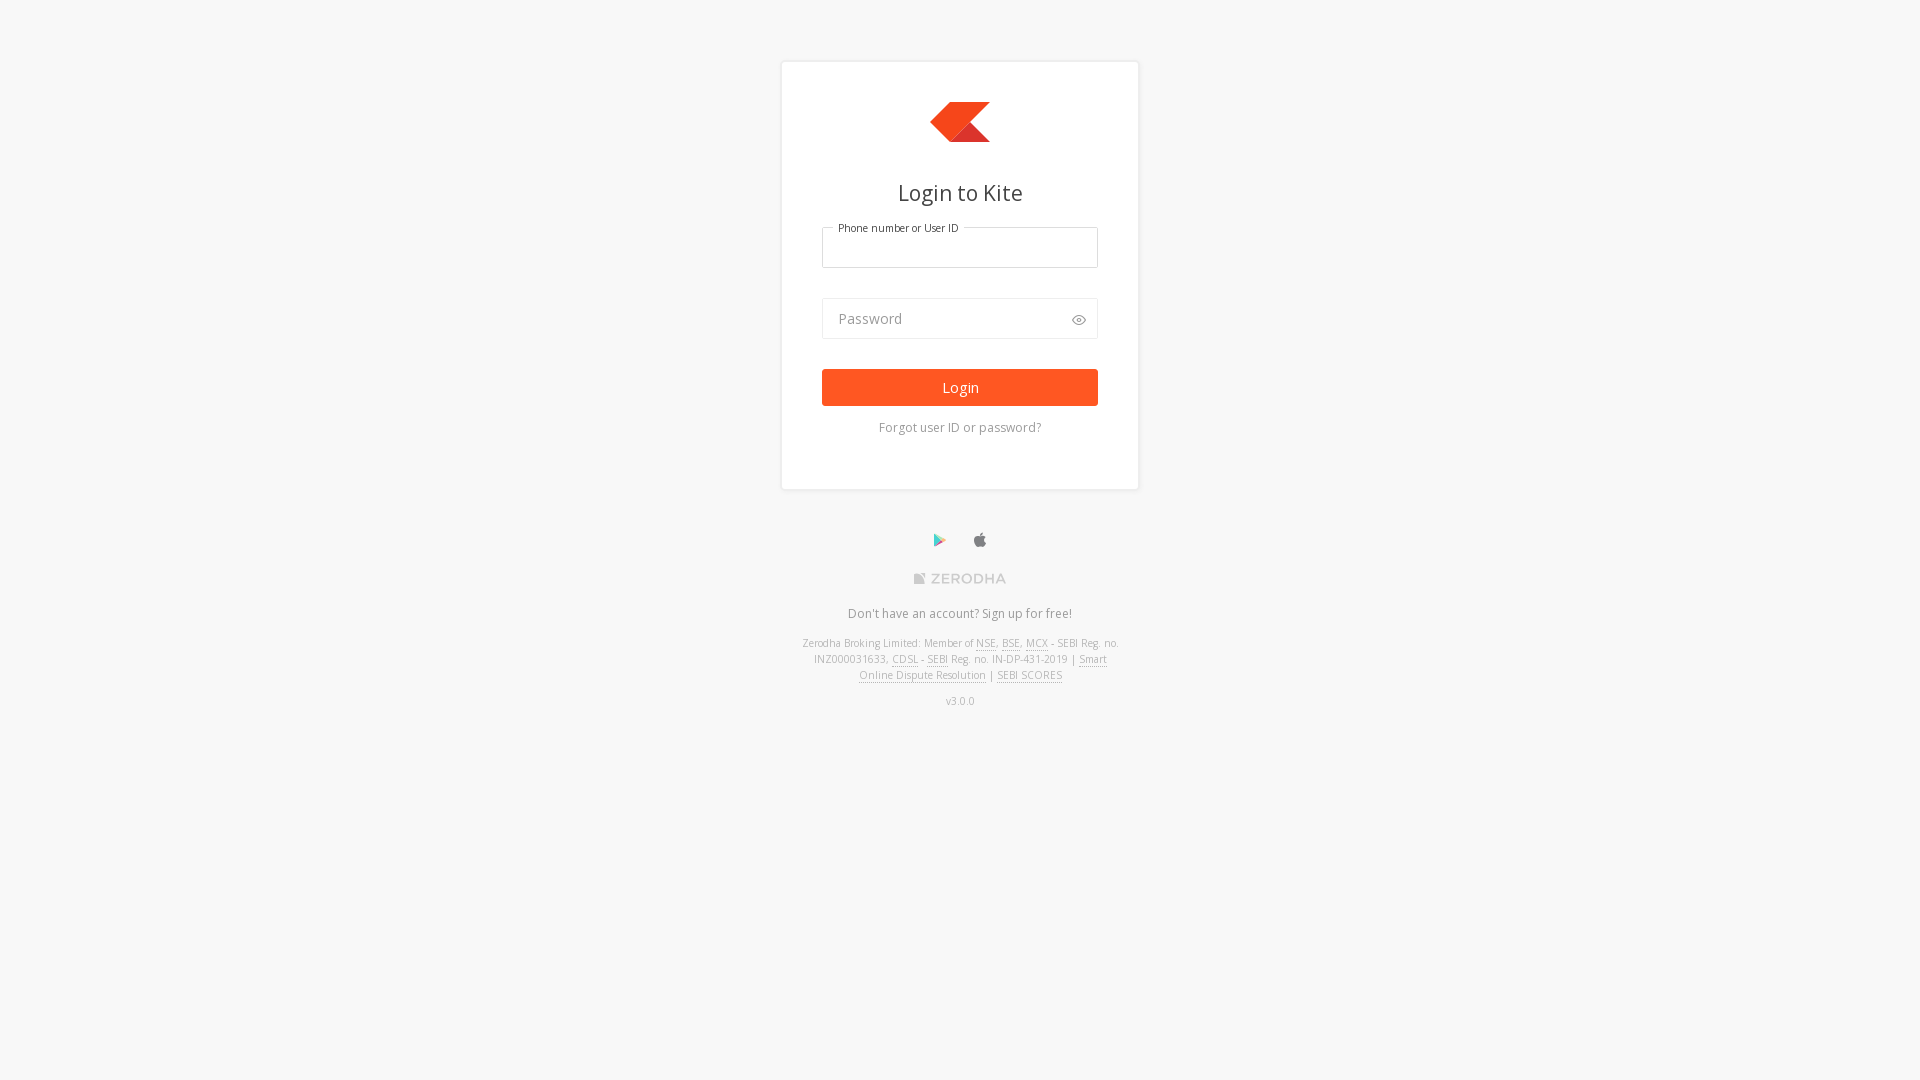

Waited 1000ms for page to load
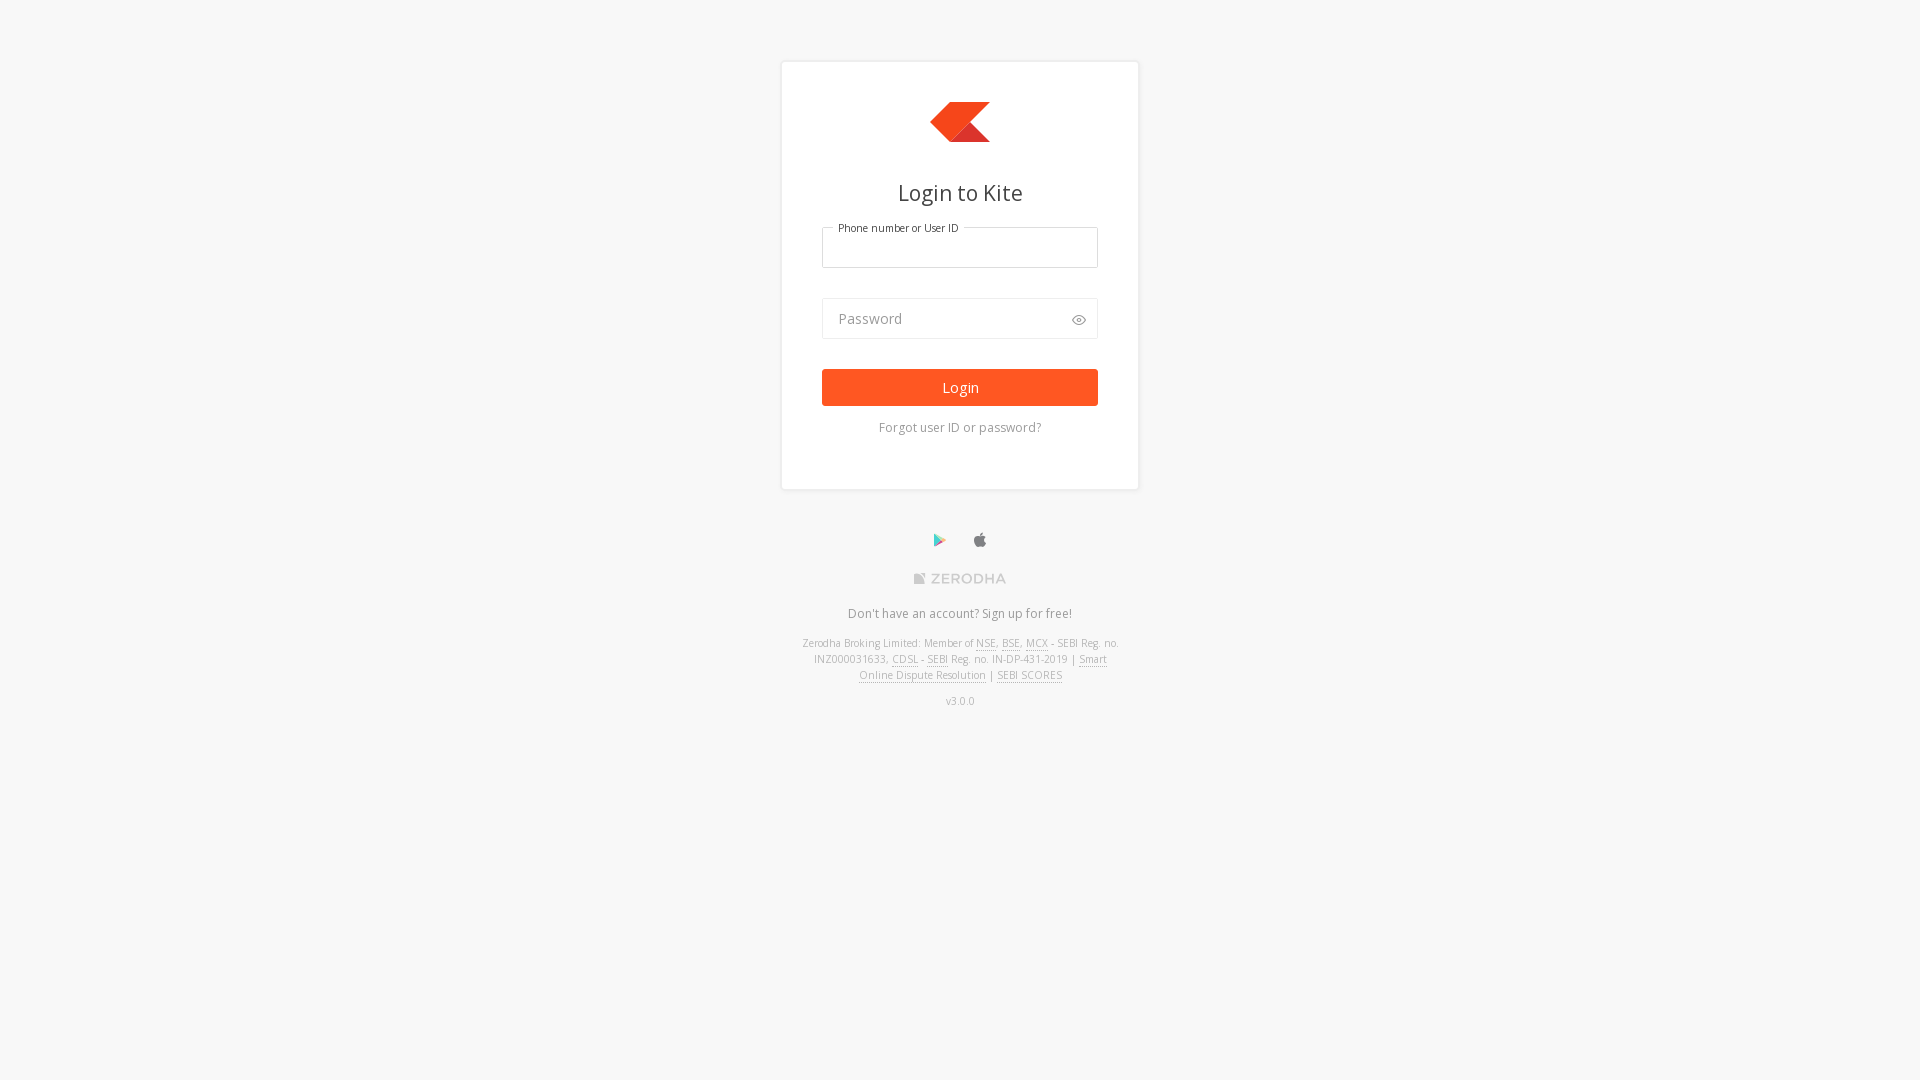

Retrieved current viewport size: {'width': 1920, 'height': 1080}
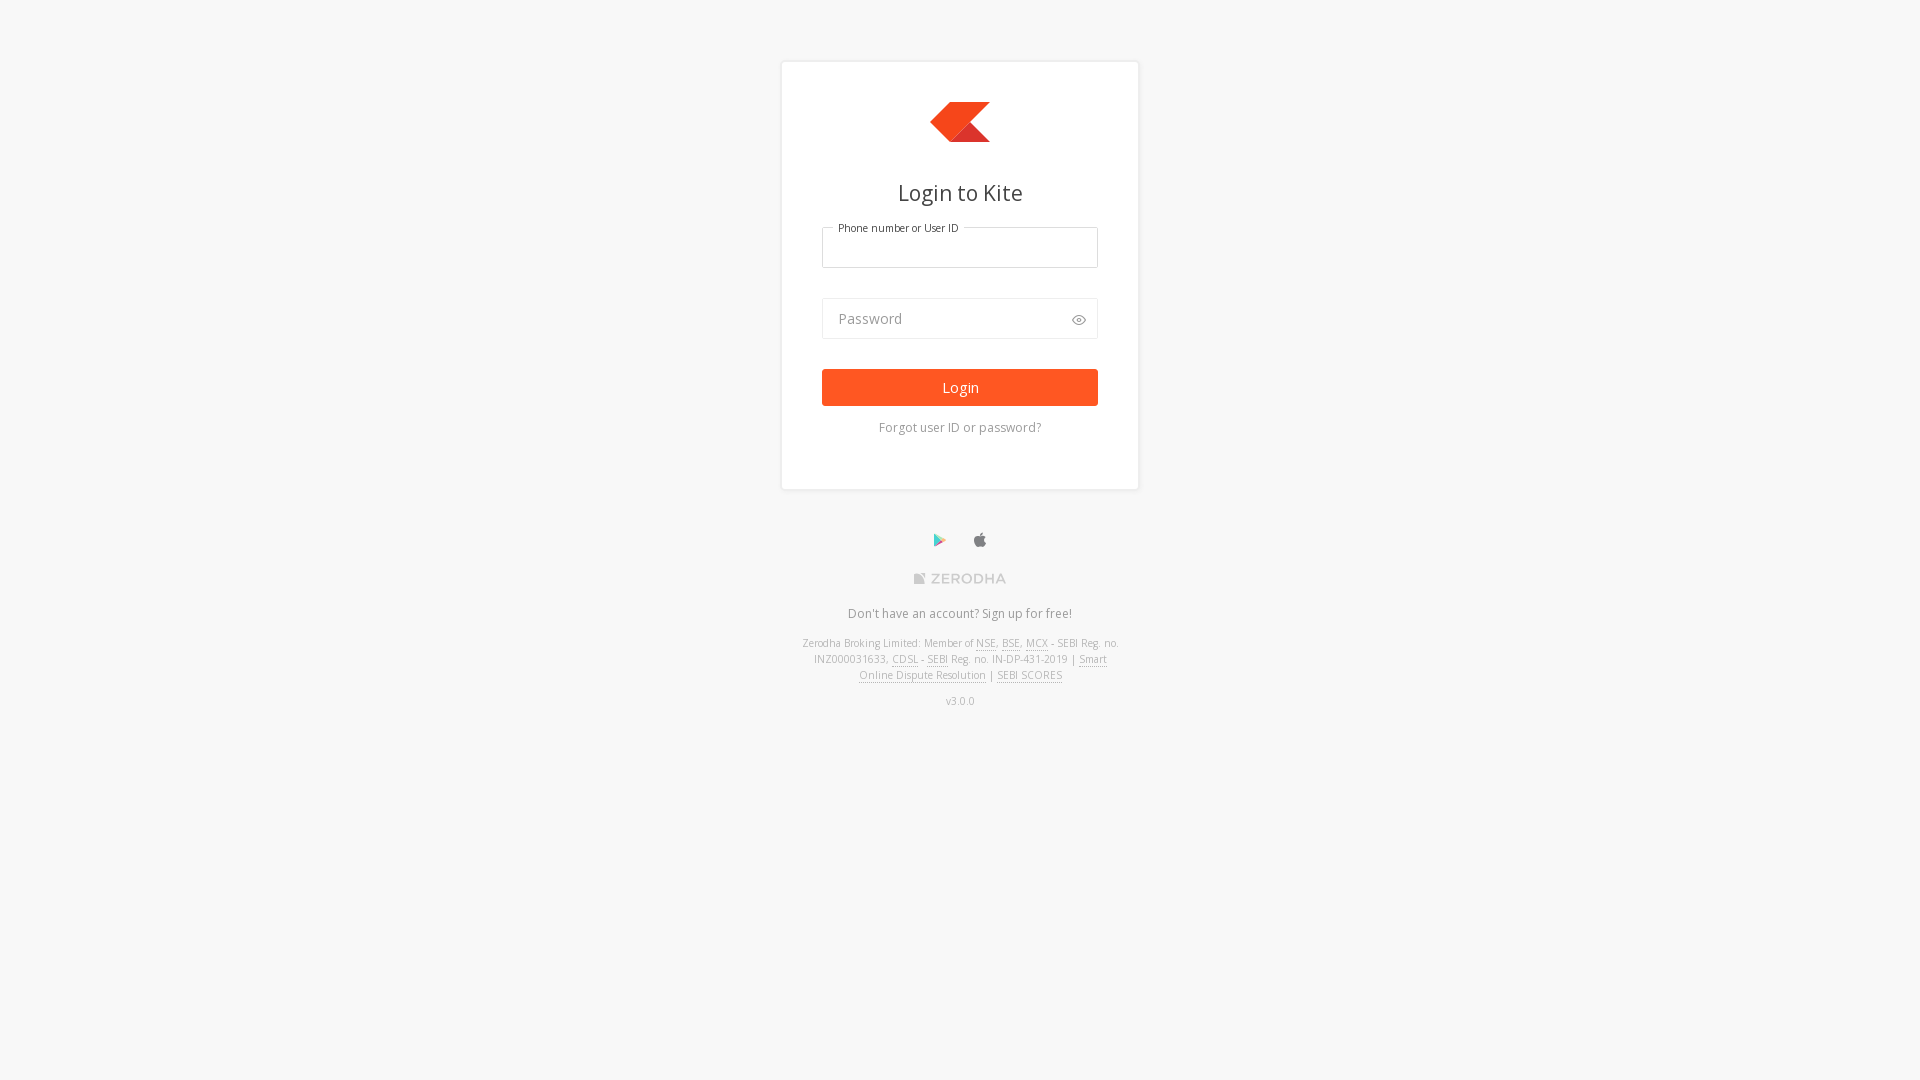

Set viewport size to 1000x500
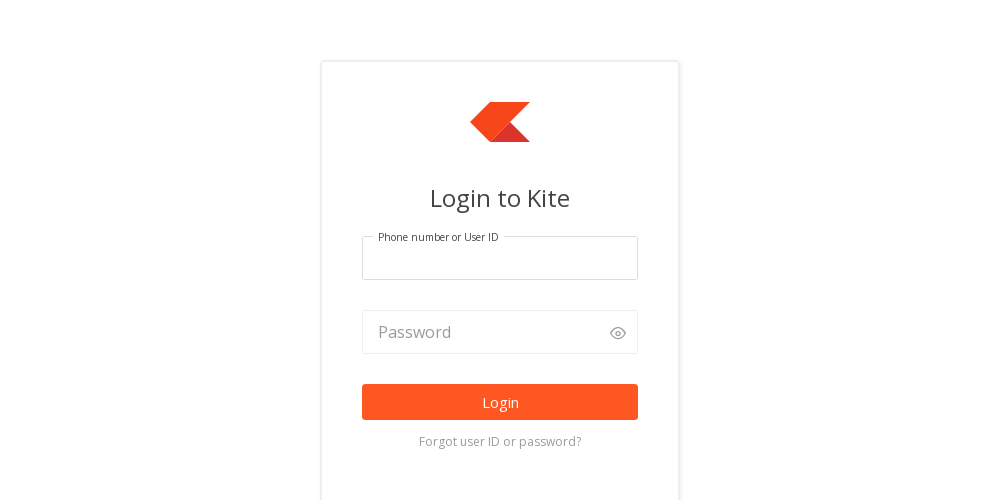

Page loaded and adjusted to new viewport size
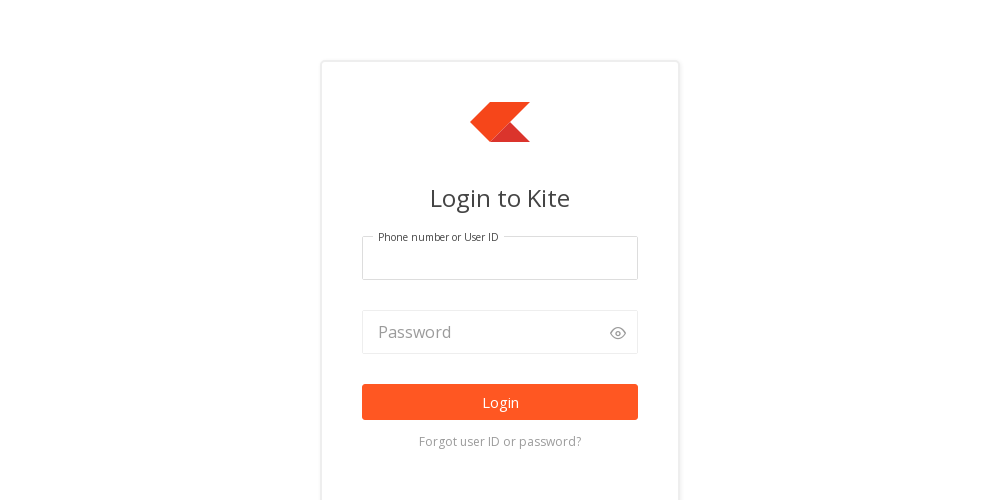

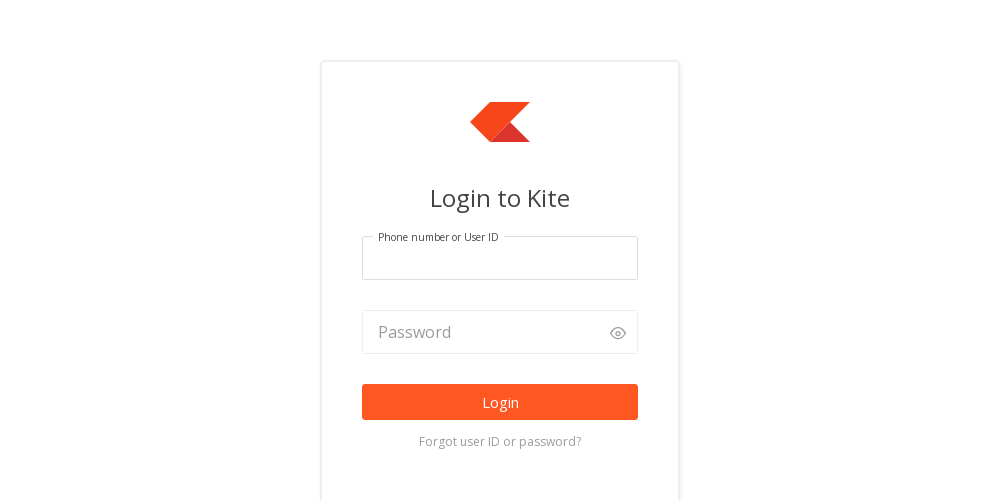